Navigates to NextBaseCRM login page and verifies that the "Log In" button is present with the expected text value

Starting URL: https://login1.nextbasecrm.com/

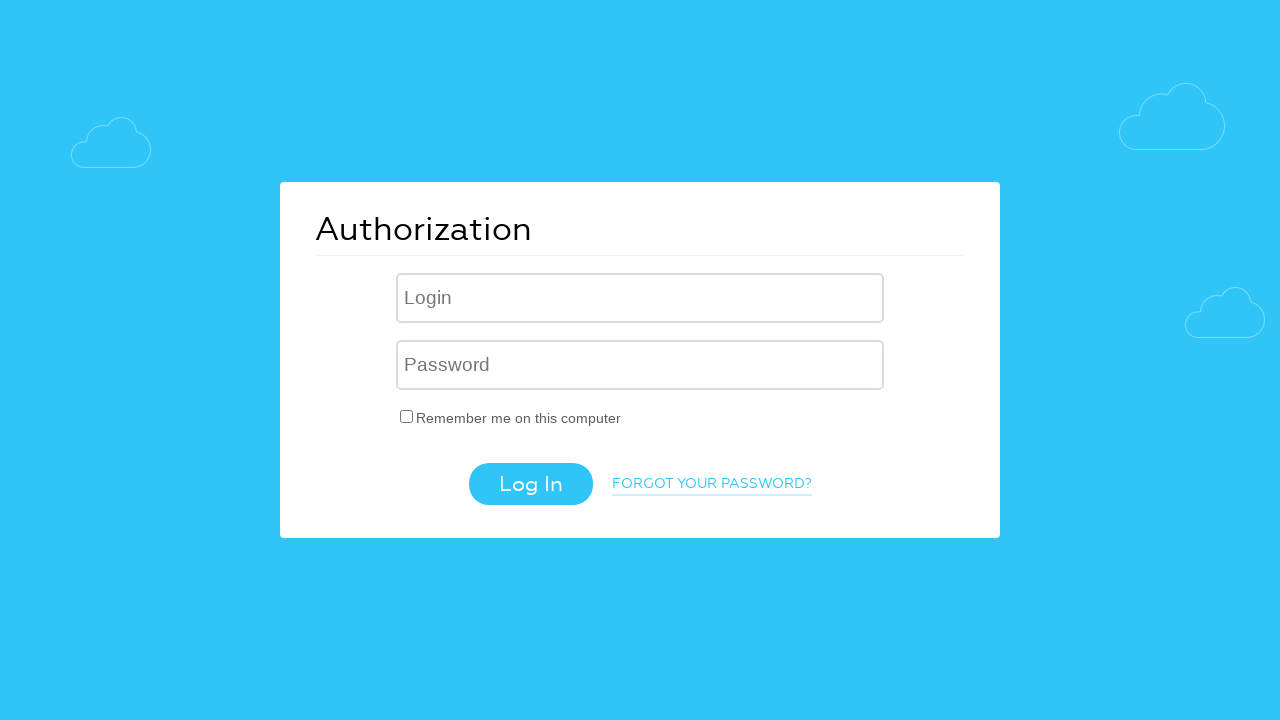

Navigated to NextBaseCRM login page
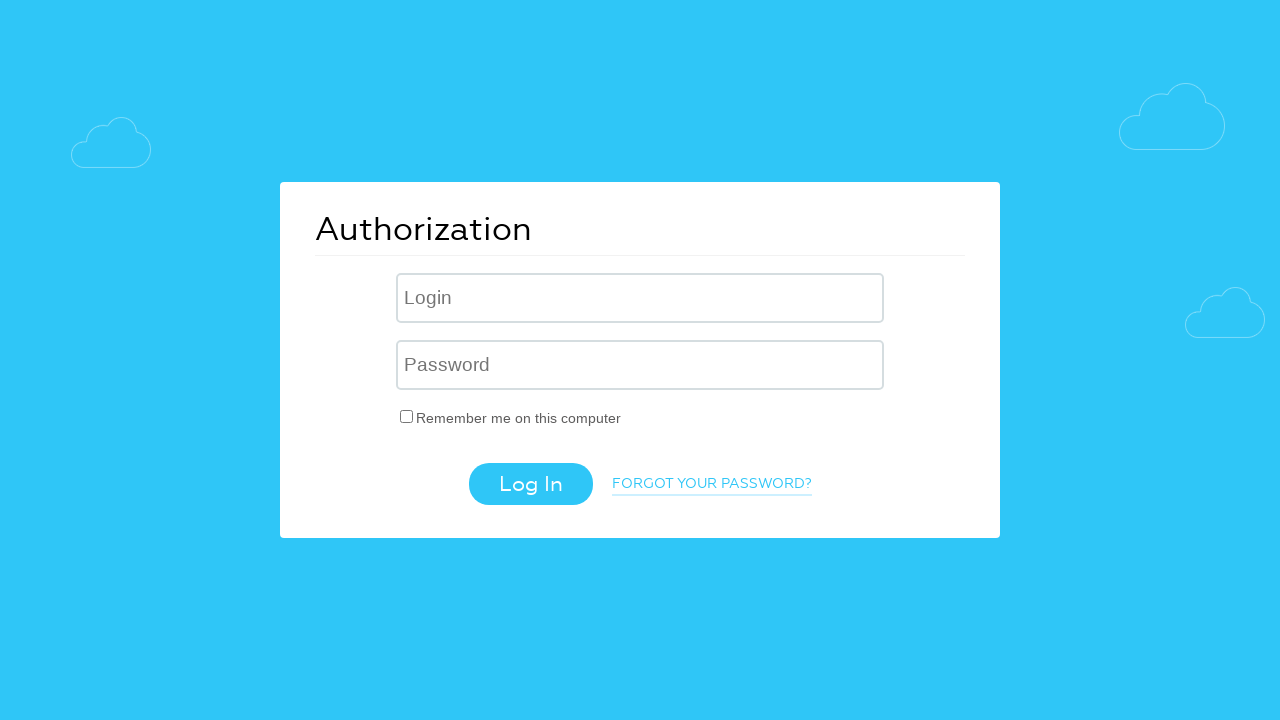

Log In button located and waited for
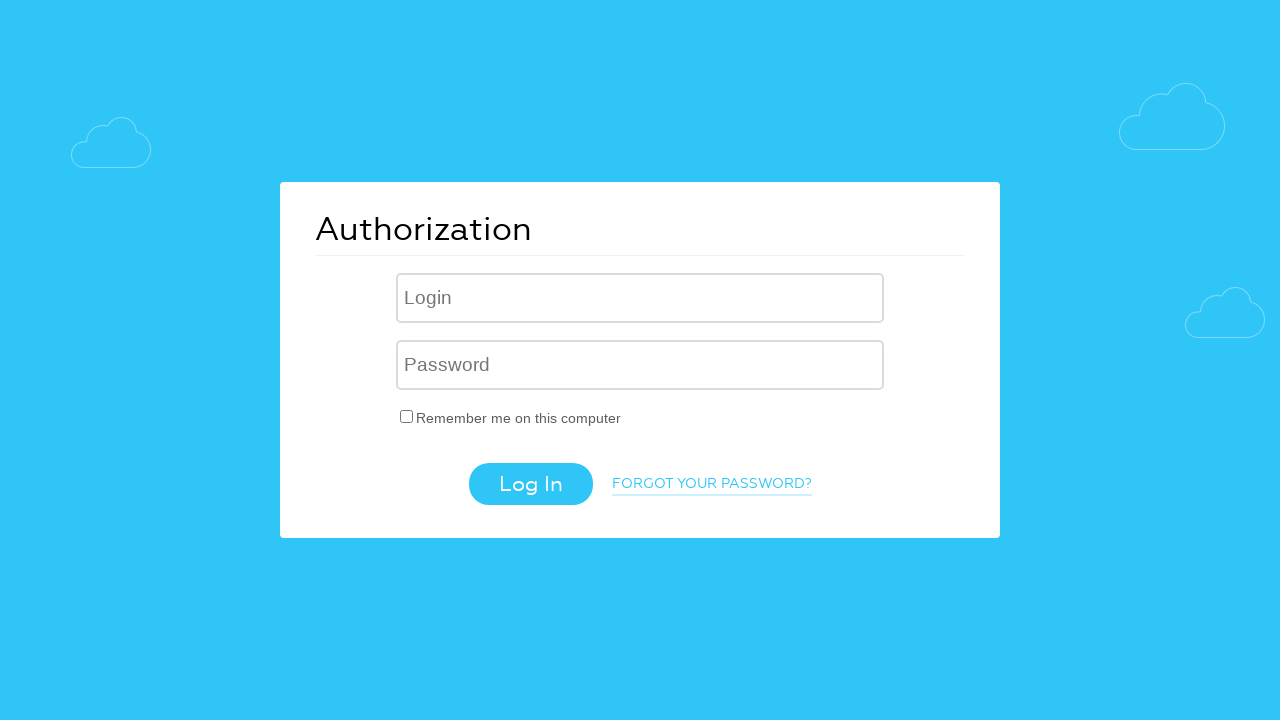

Verified Log In button has correct text value 'Log In'
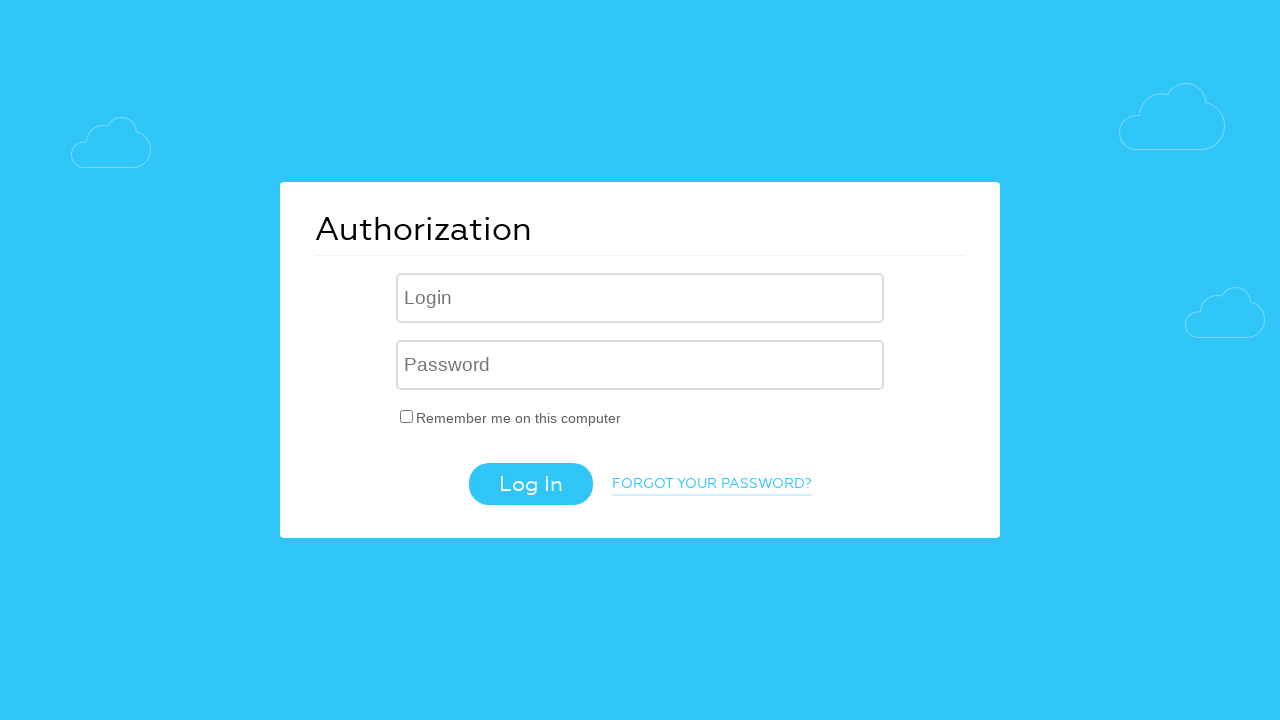

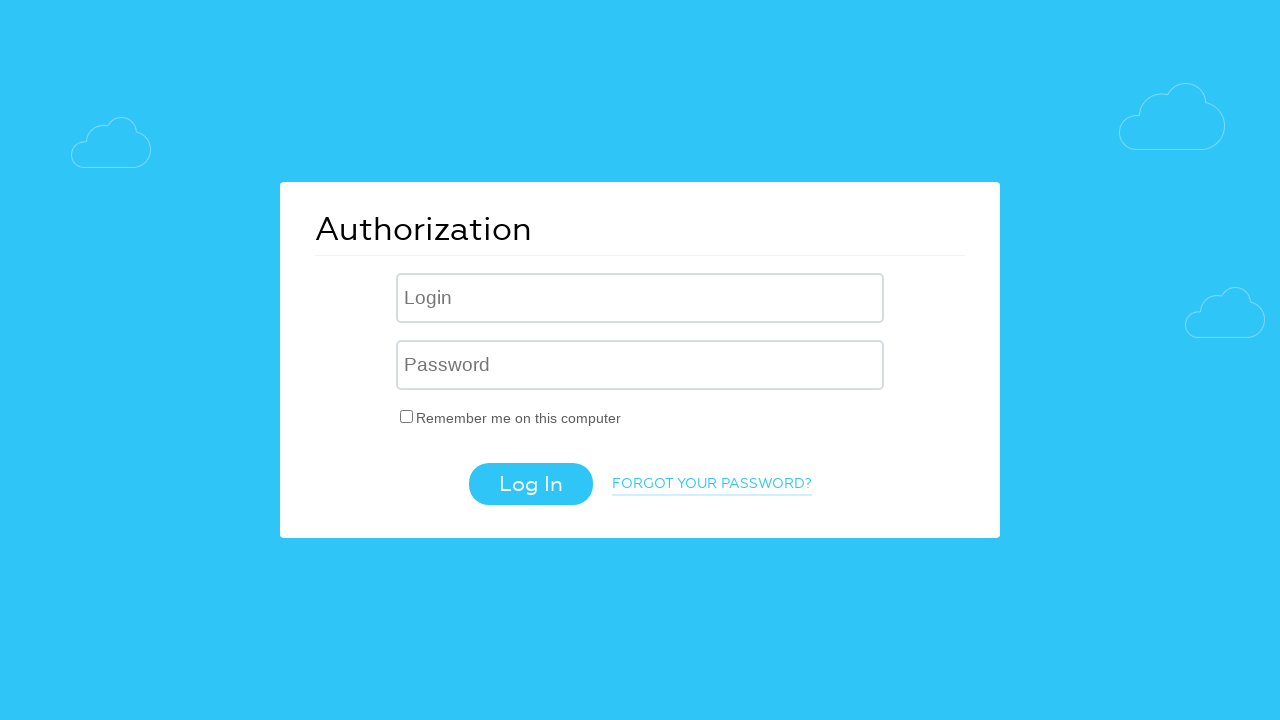